Tests scroll functionality by scrolling to a hidden button that requires scrolling to be visible

Starting URL: http://uitestingplayground.com/scrollbars

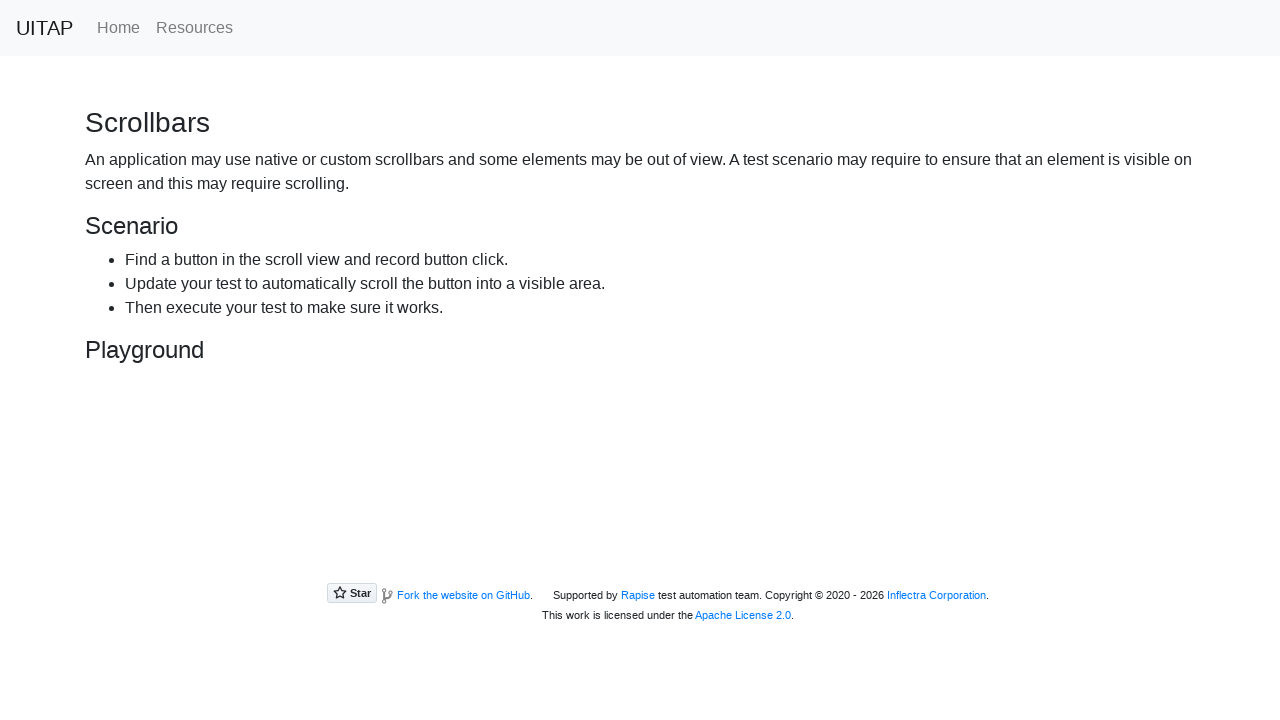

Located the hidden button element
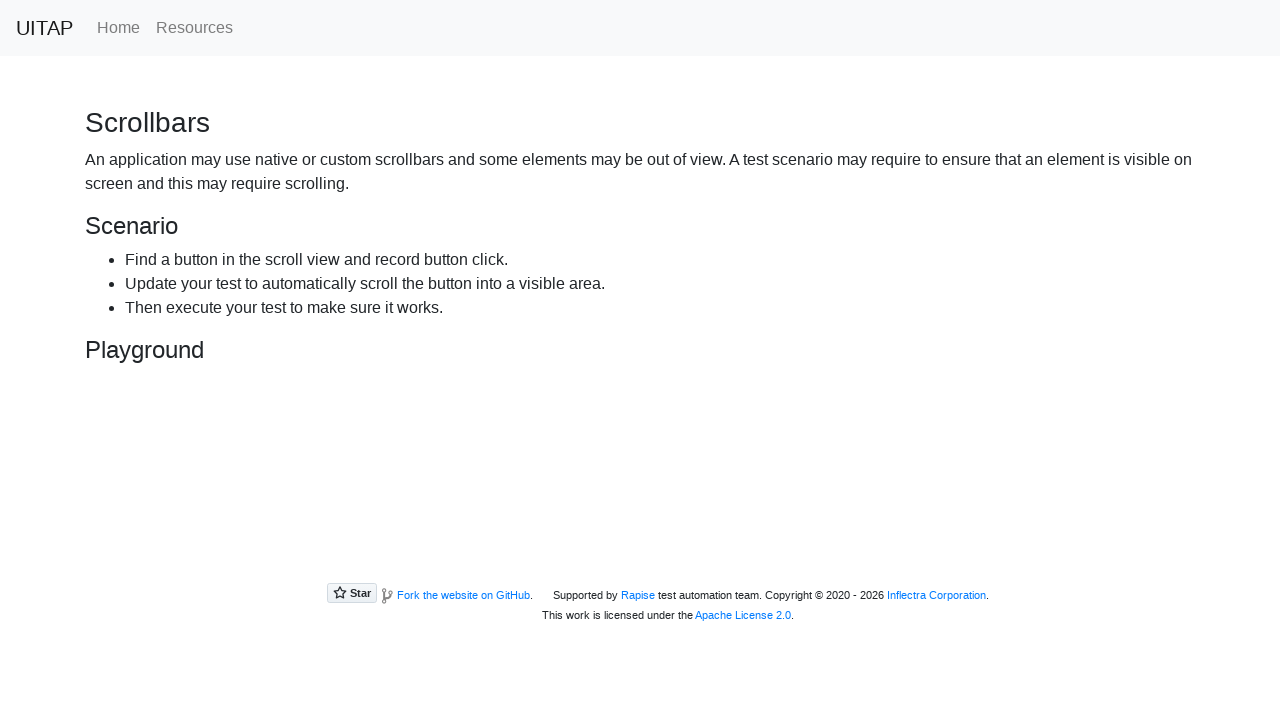

Scrolled the hidden button into view
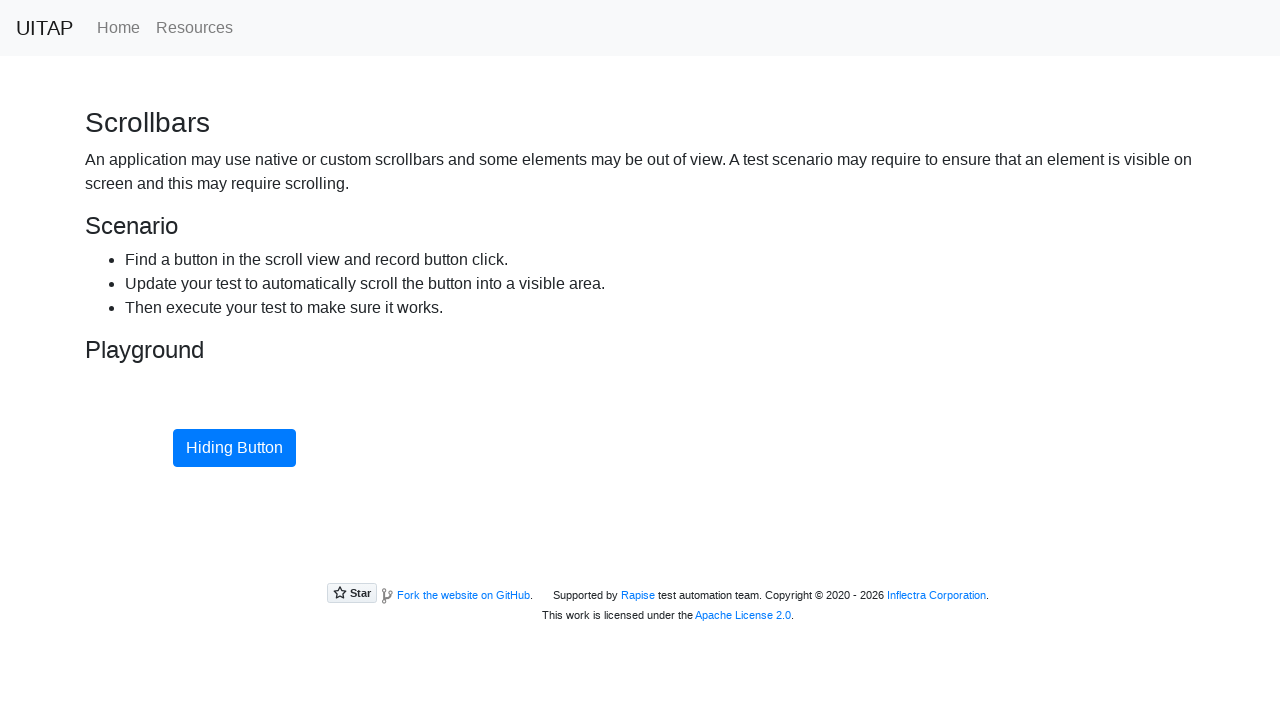

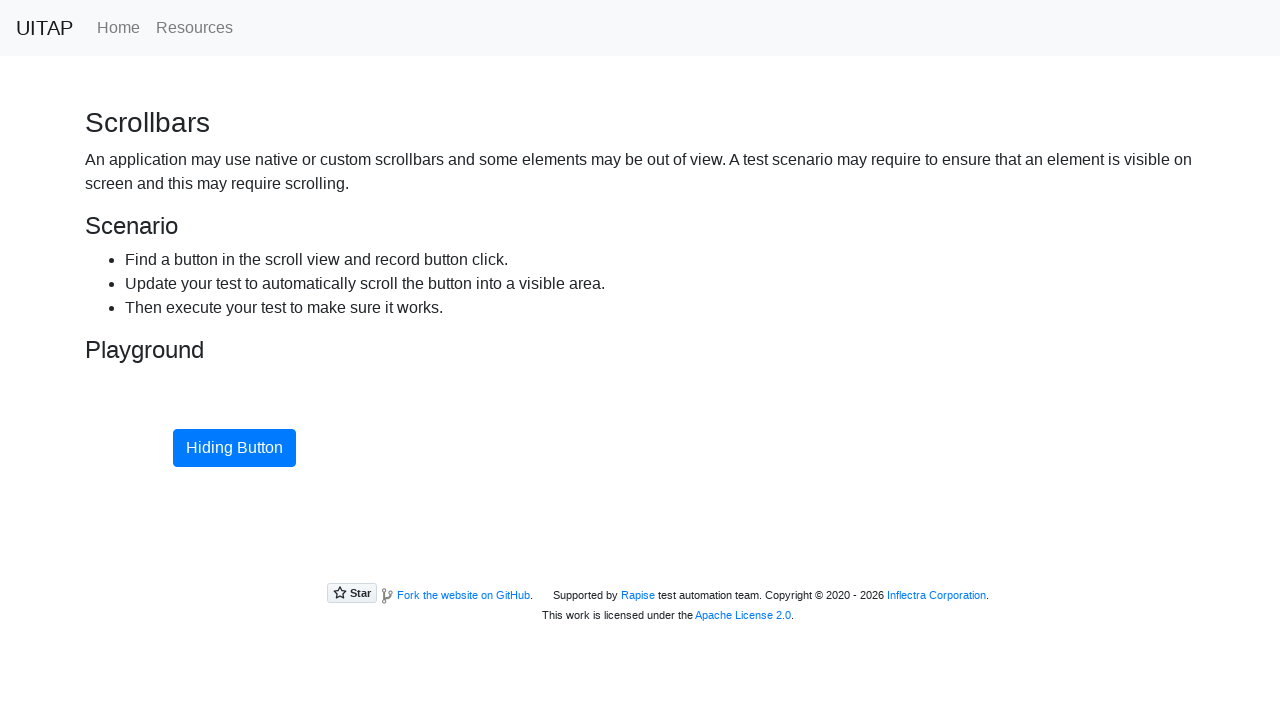